Tests a jQuery alert box demo by clicking the action dialog button, waiting for the modal body to appear, and verifying it is displayed

Starting URL: https://www.jqueryscript.net/demo/bootstrap-alert-box/

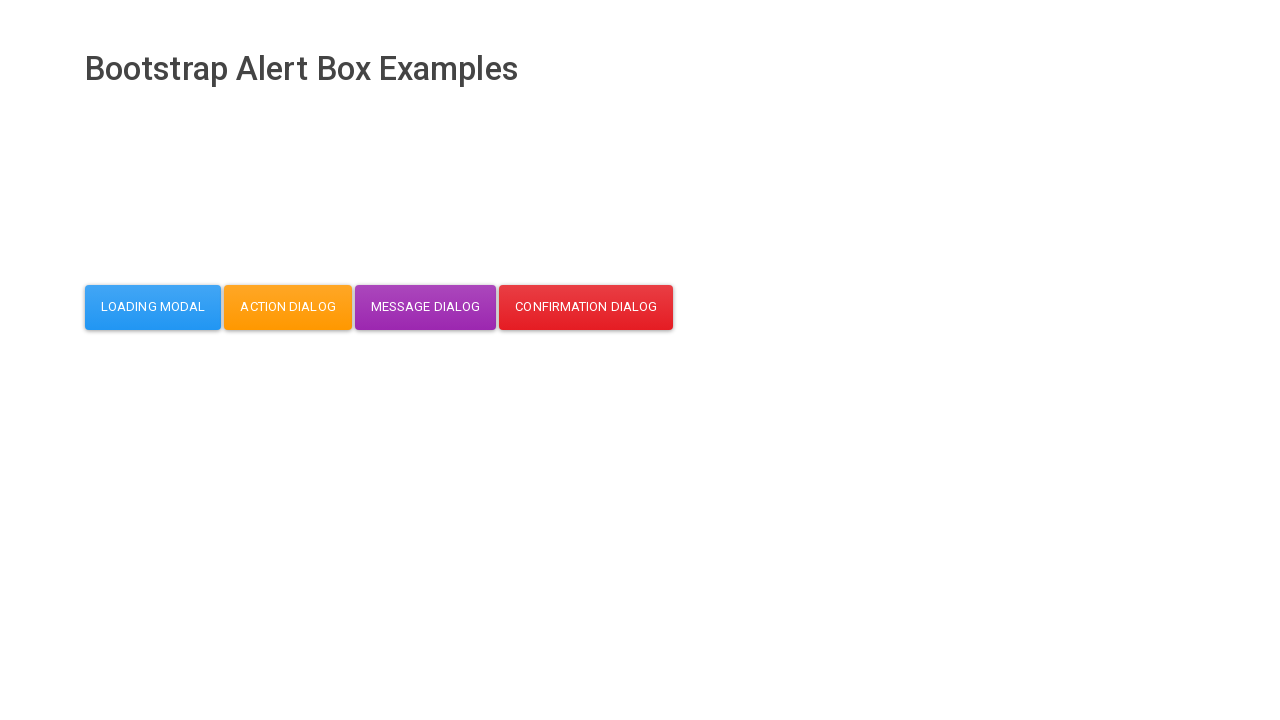

Clicked the action dialog button at (288, 307) on button#action
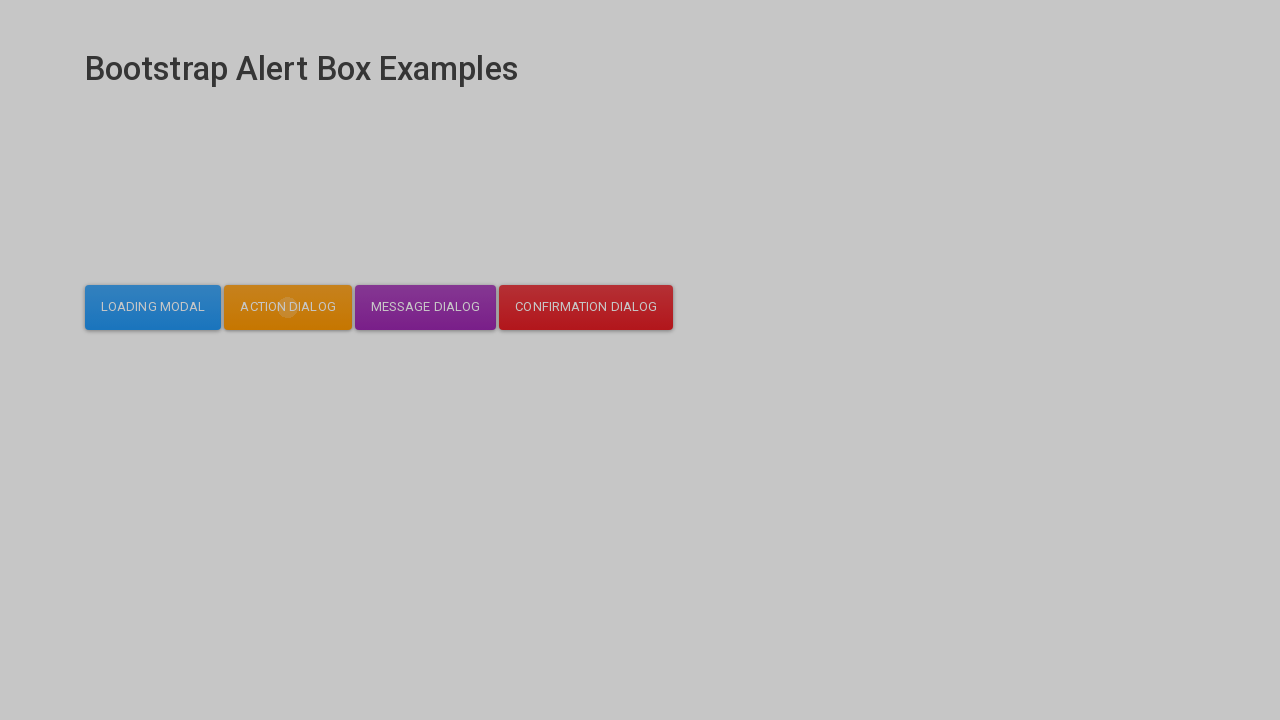

Modal body appeared and is now visible
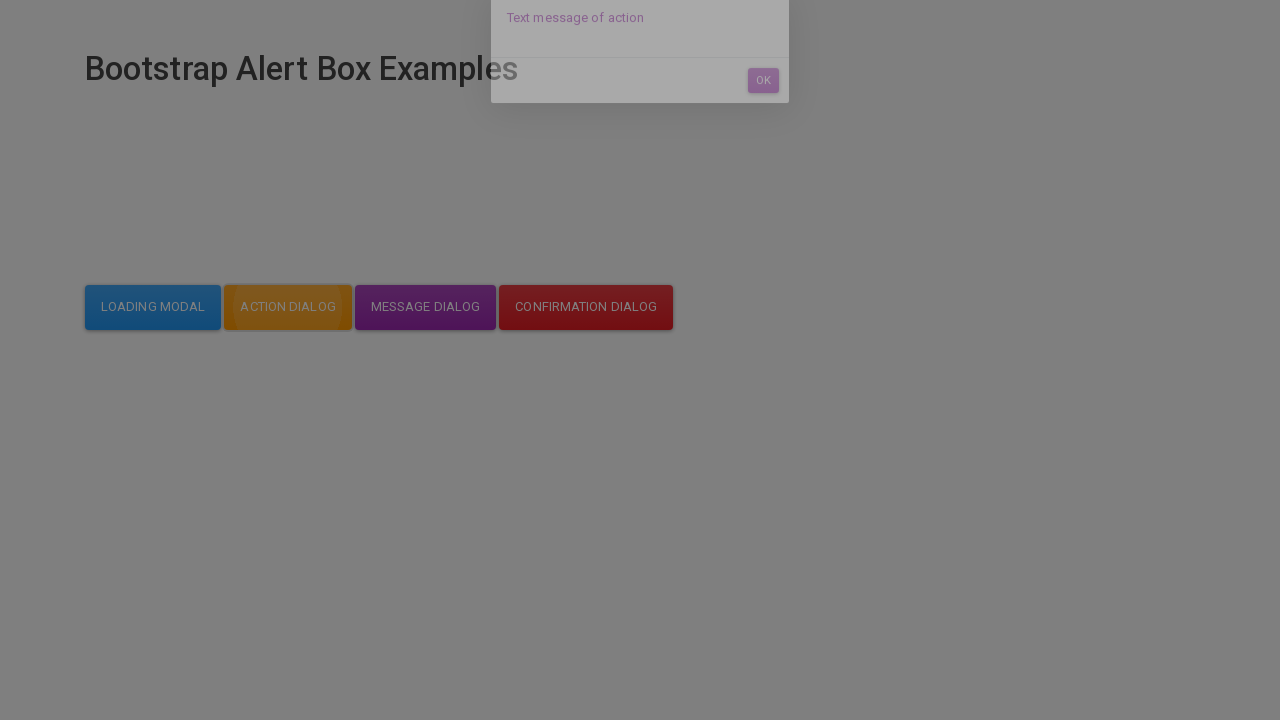

Clicked the action button in the dialog at (763, 117) on #dialog-mycodemyway-action
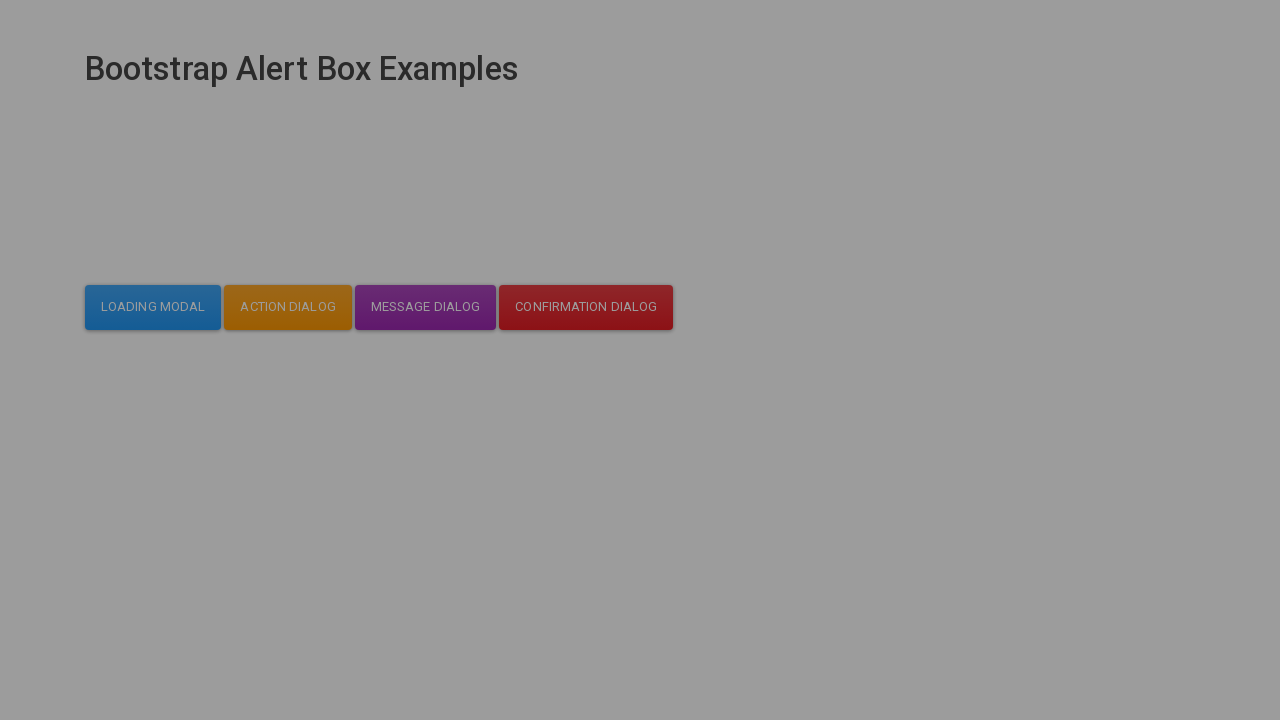

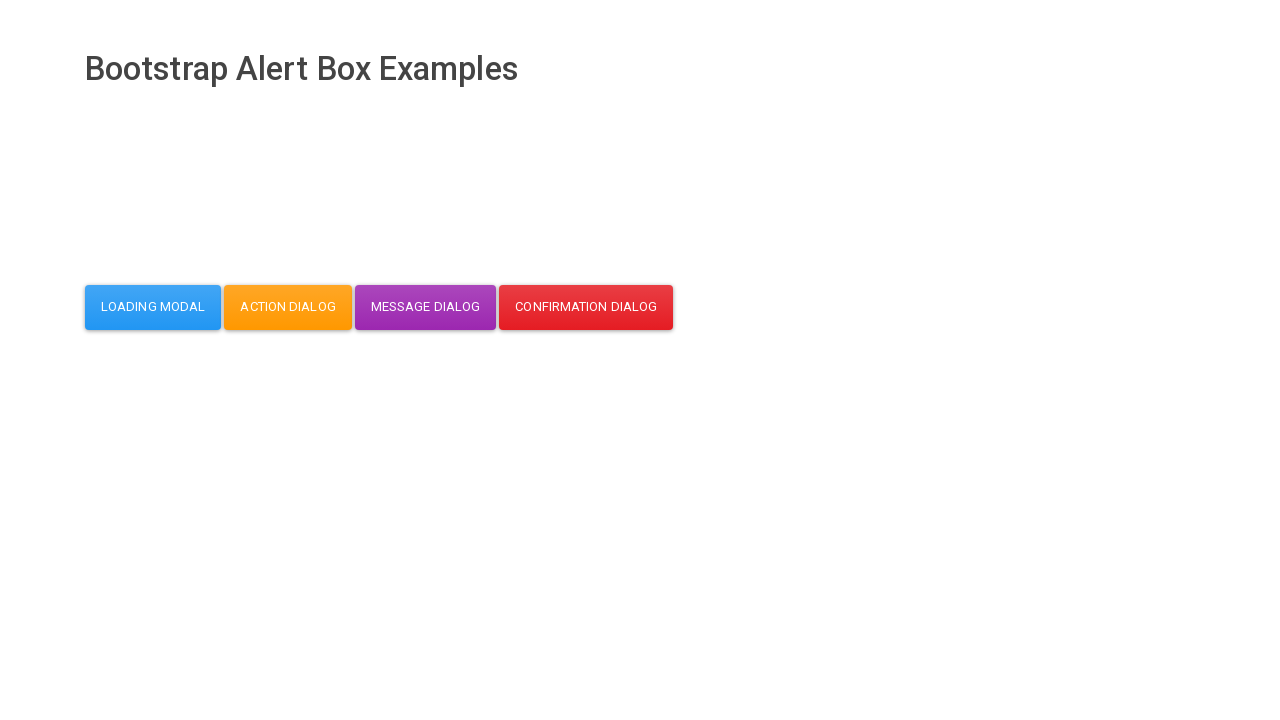